Navigates to GitHub homepage and verifies the page loads successfully by checking the page title

Starting URL: https://github.com

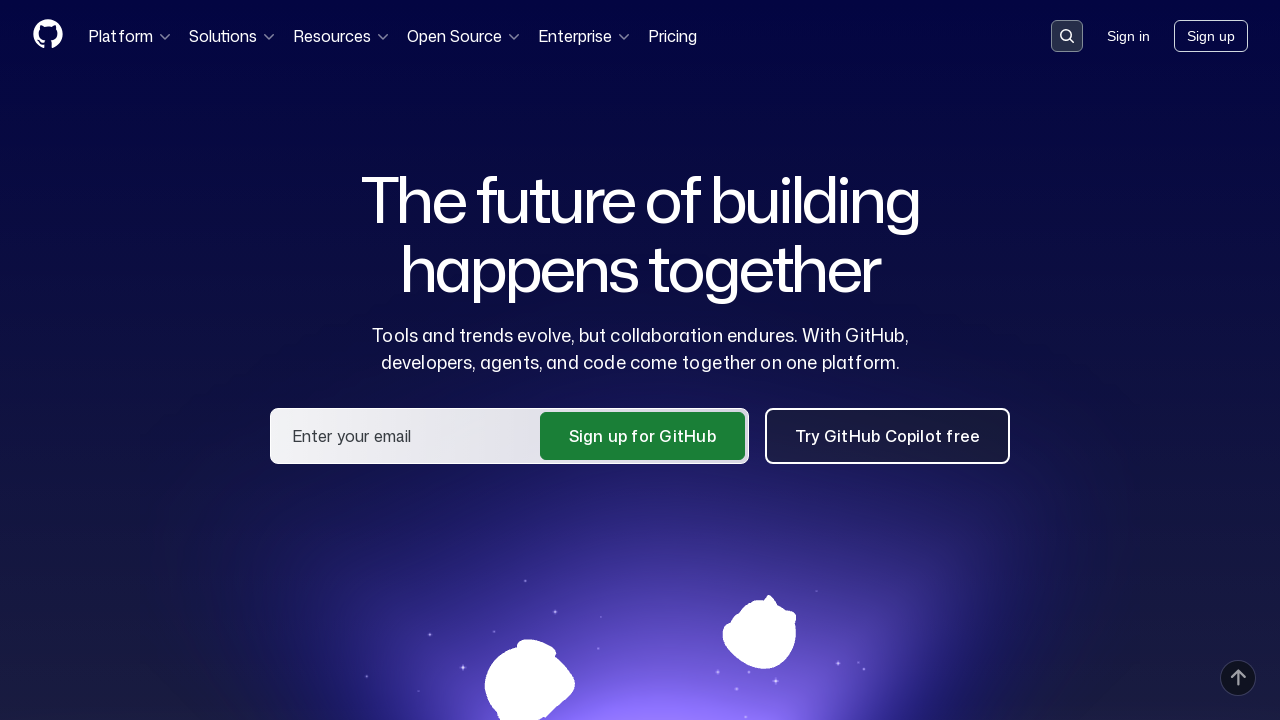

Navigated to GitHub homepage
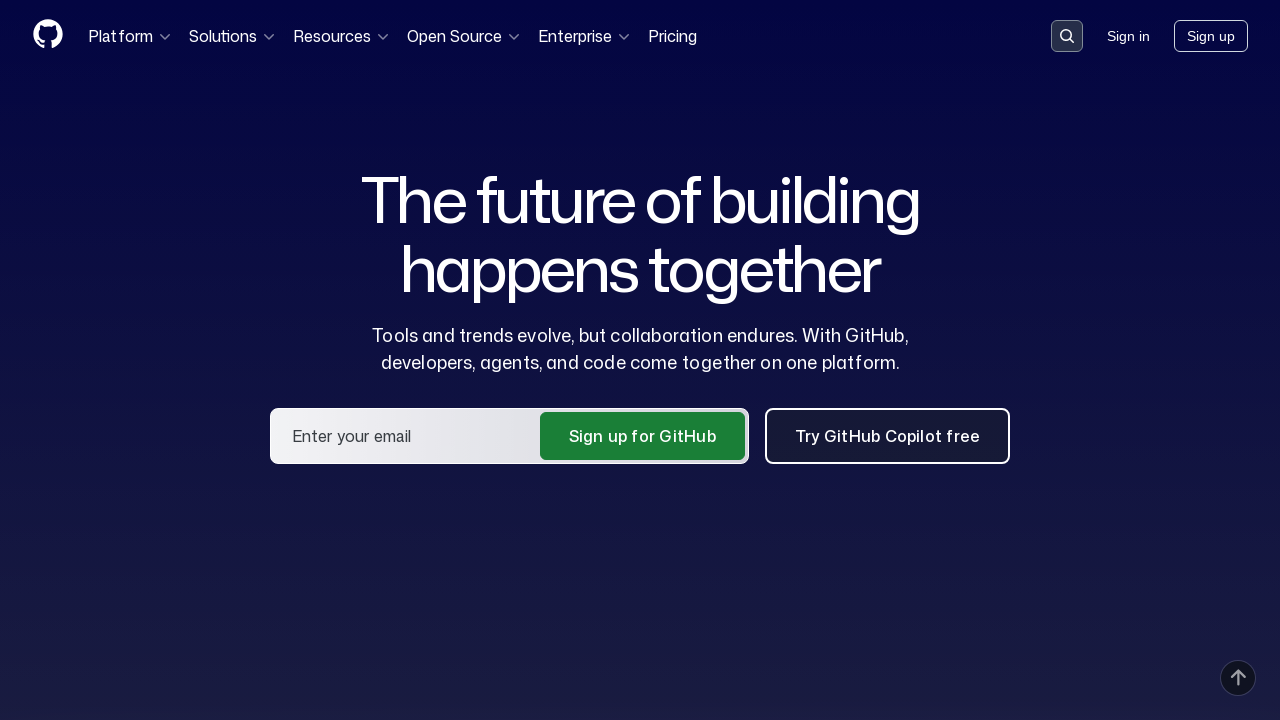

Page loaded - DOM content ready
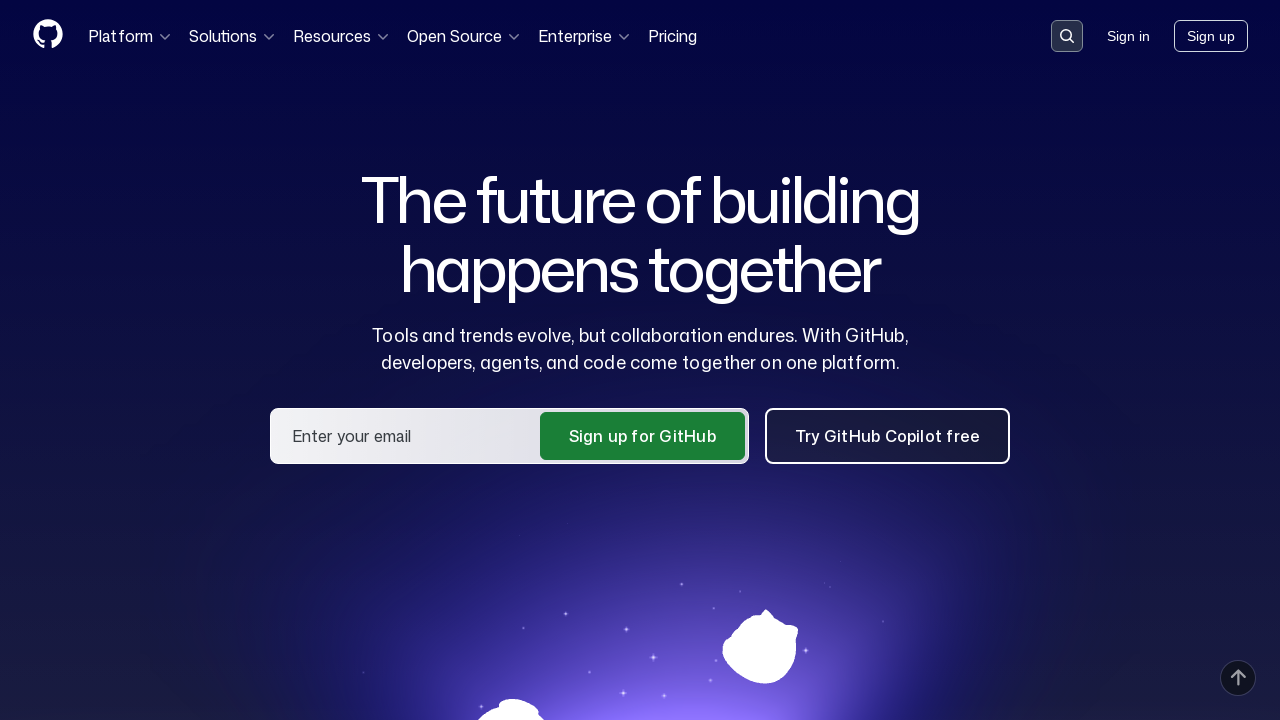

Verified page title contains 'GitHub'
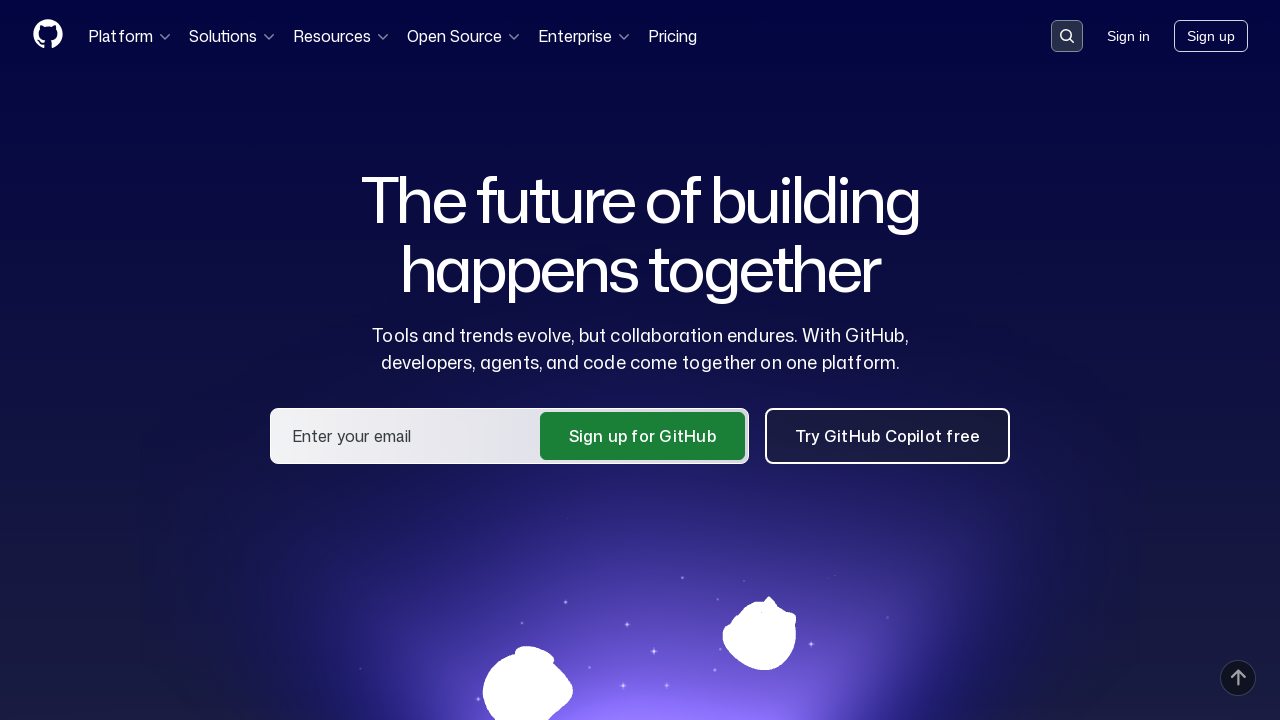

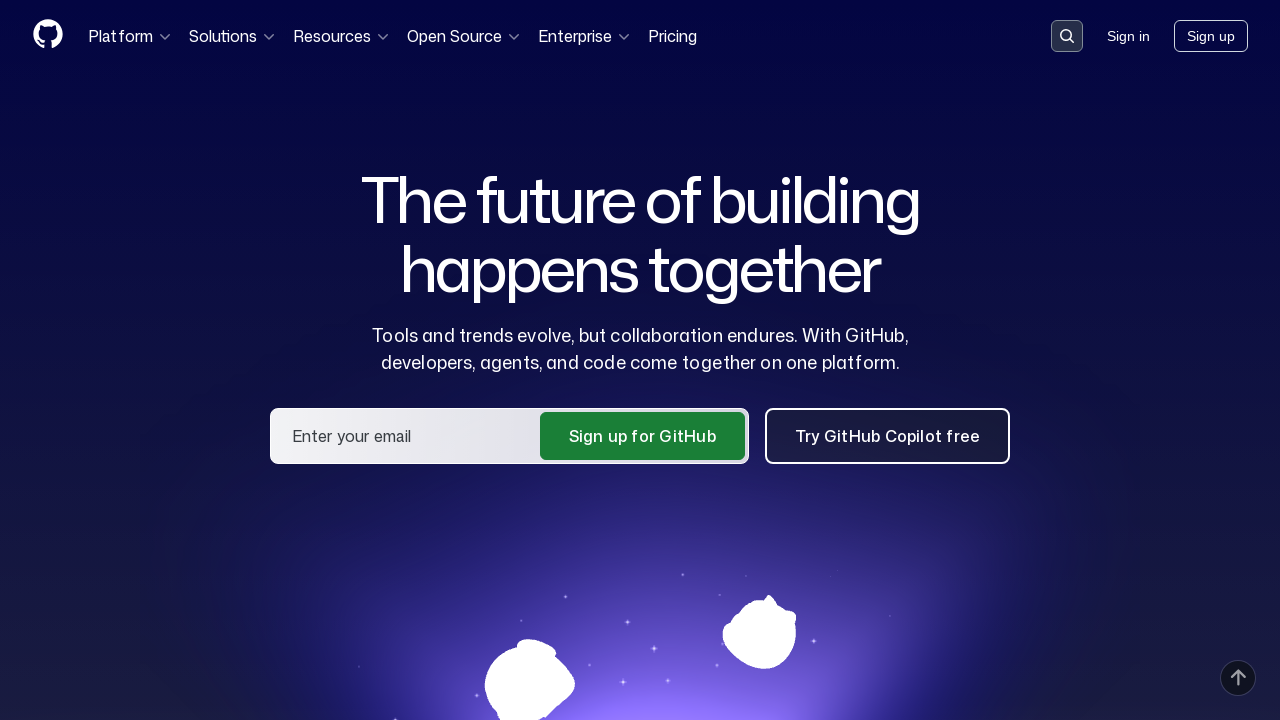